Navigates to the WebdriverIO website and verifies the page title matches the expected value

Starting URL: https://webdriver.io

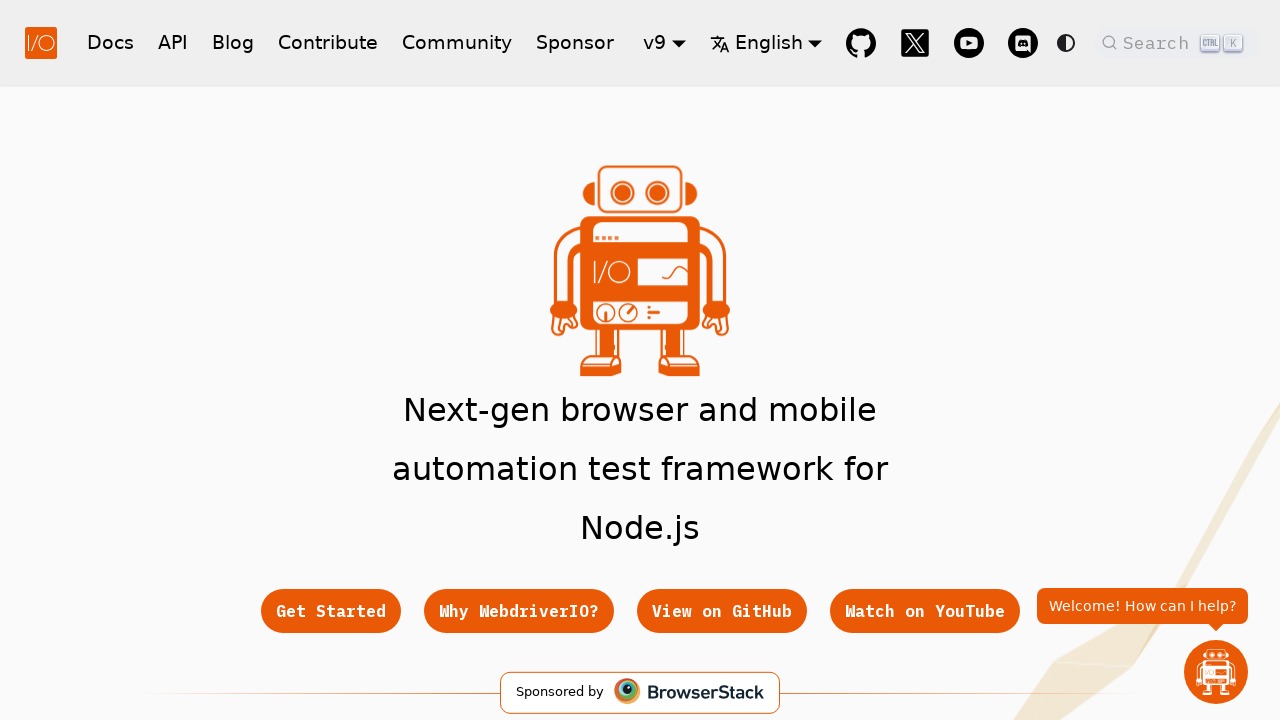

Waited for page to reach domcontentloaded state
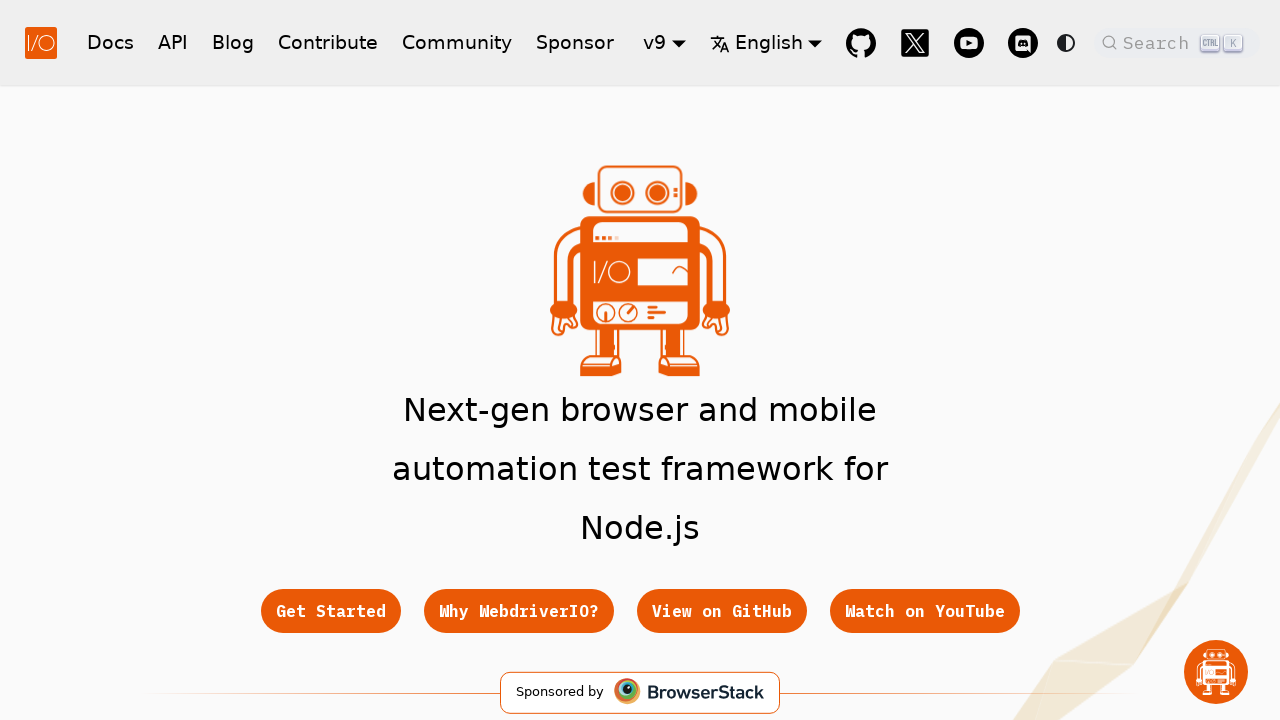

Verified page title matches expected value: 'WebdriverIO · Next-gen browser and mobile automation test framework for Node.js | WebdriverIO'
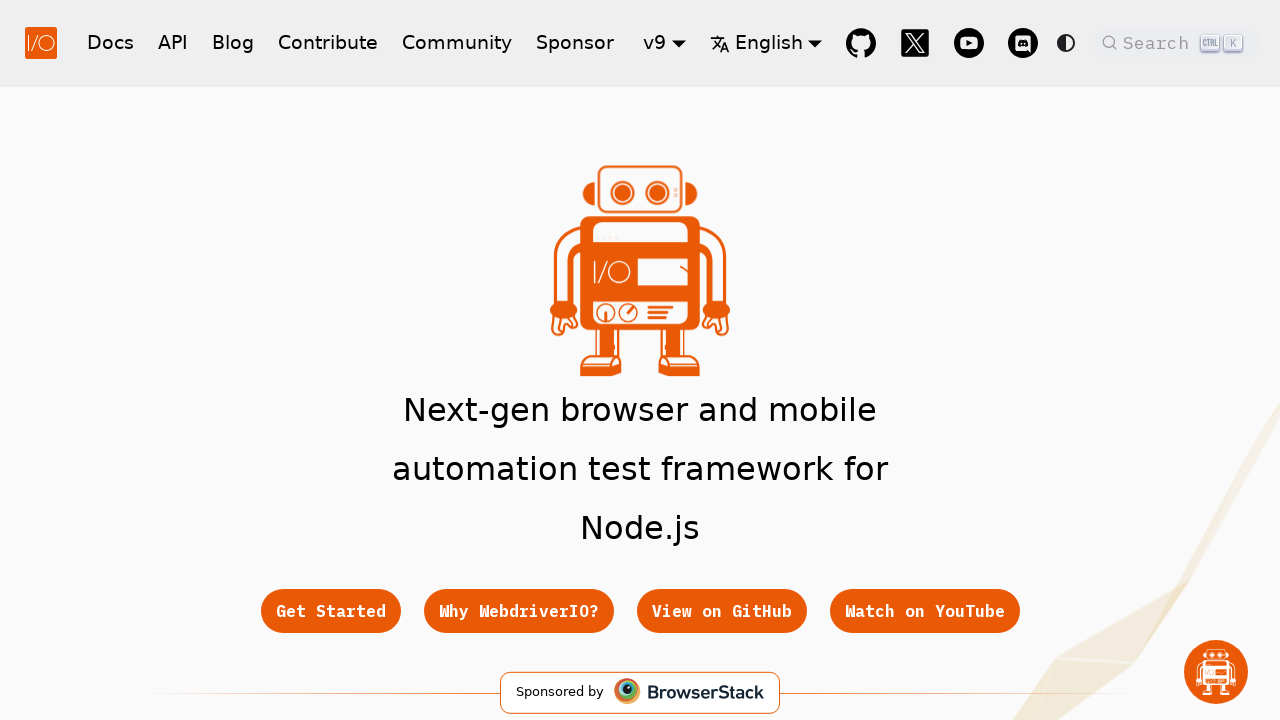

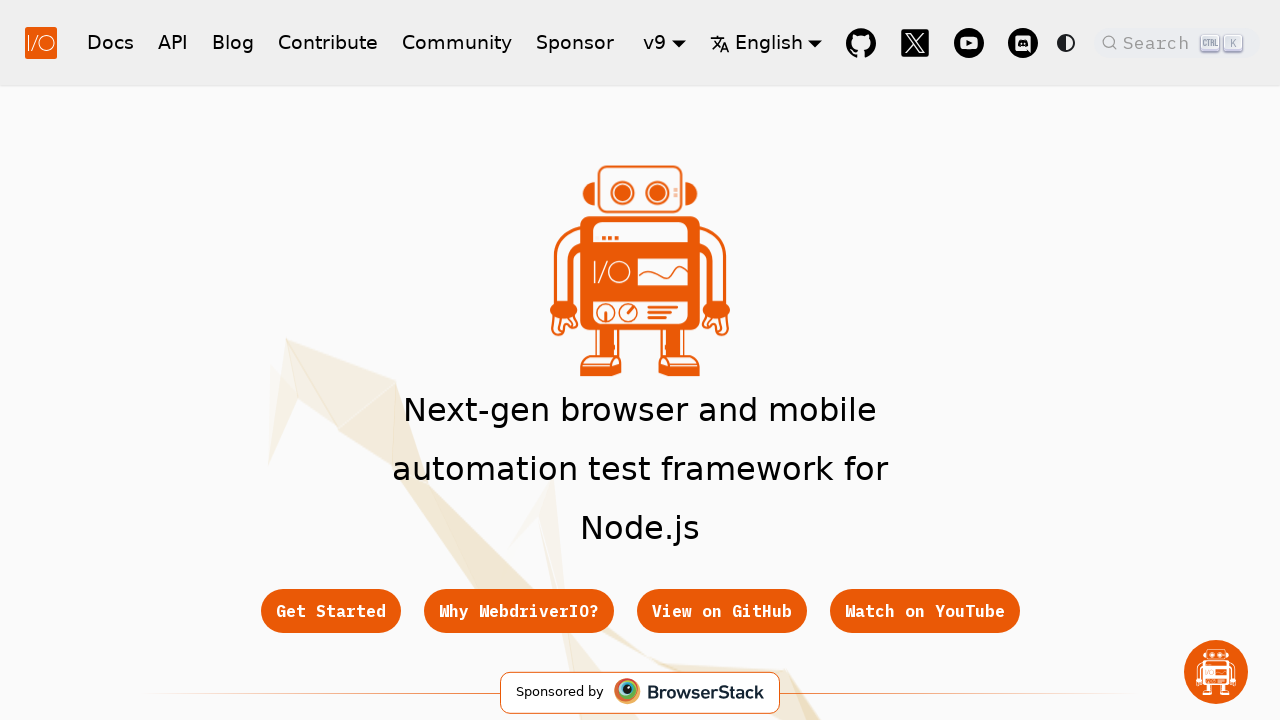